Tests successful user registration by filling all required fields with valid data and submitting the form

Starting URL: https://www.sharelane.com/cgi-bin/register.py?page=1&zip_code=12345

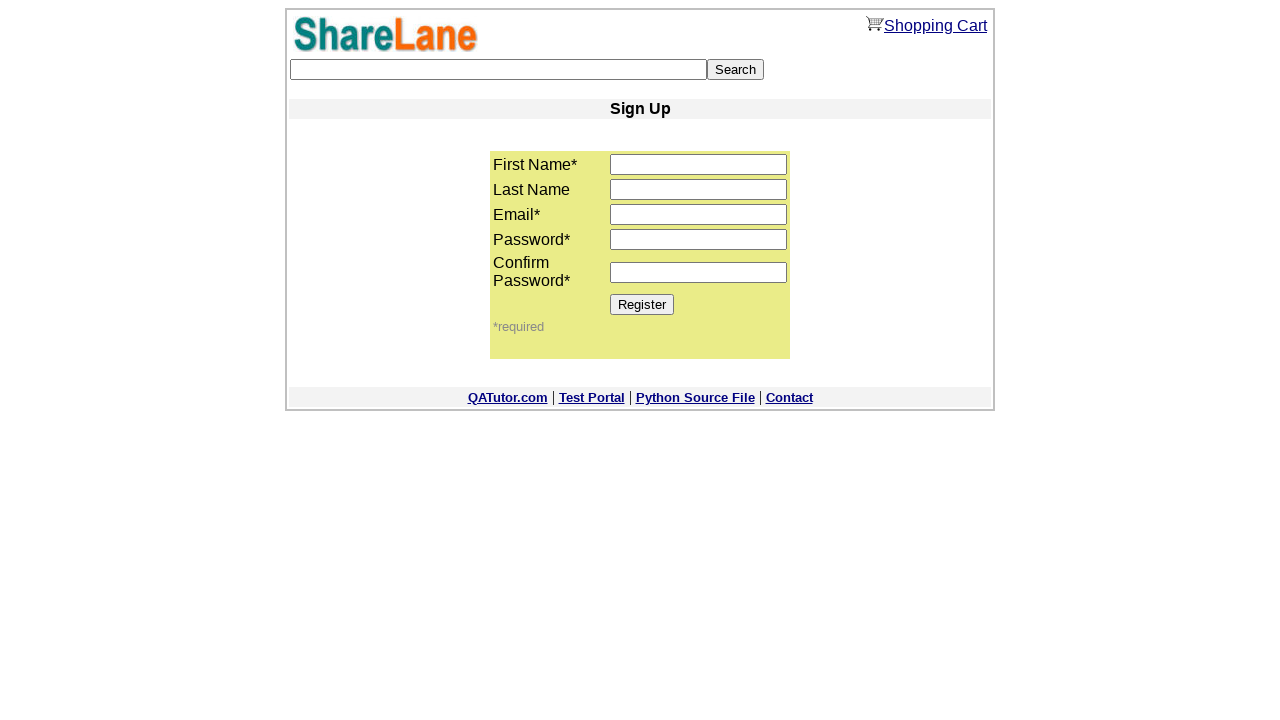

Filled first name field with 'Olga' on input[name='first_name']
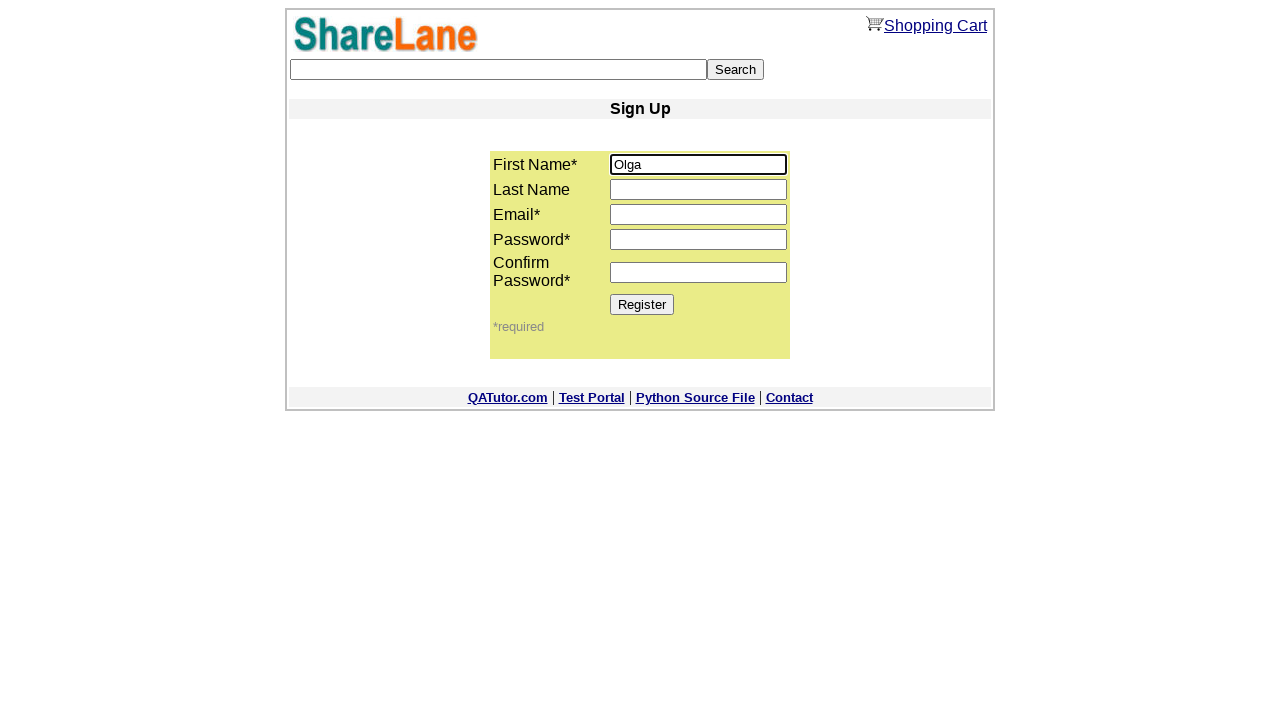

Filled last name field with 'Krautsova' on input[name='last_name']
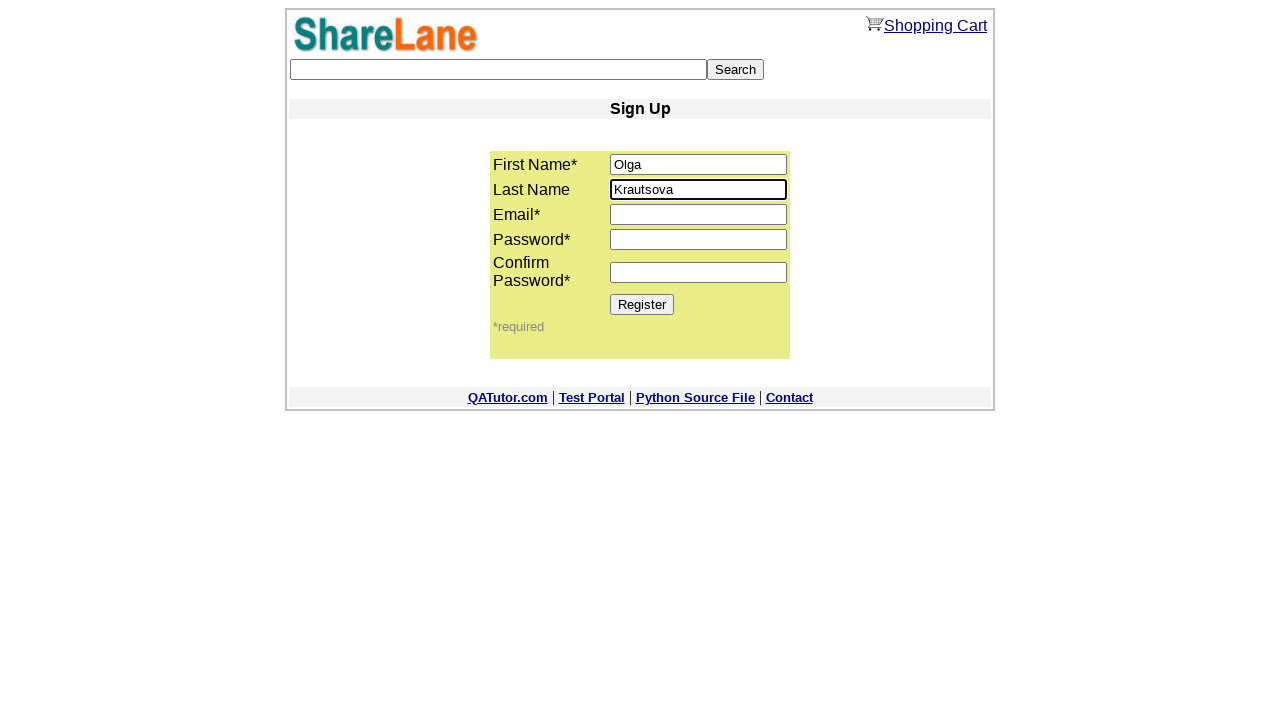

Filled email field with 'Olga@mail.com' on input[name='email']
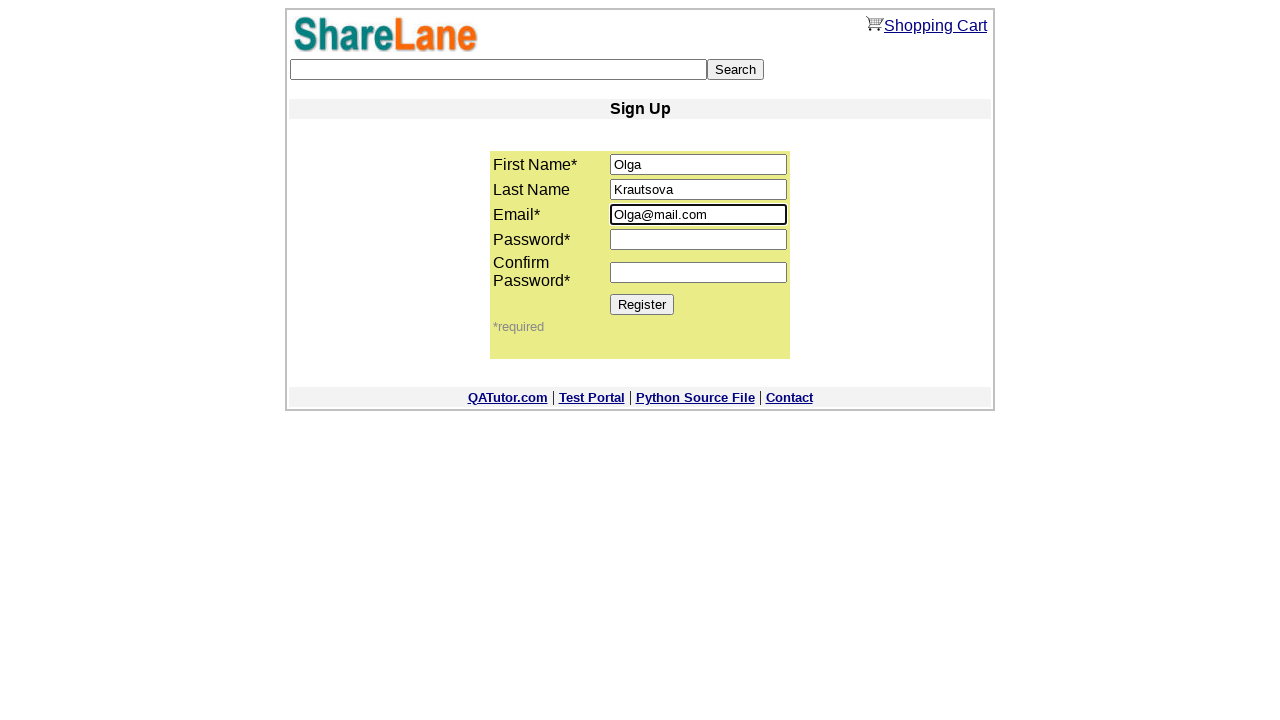

Filled password field with '12345' on input[name='password1']
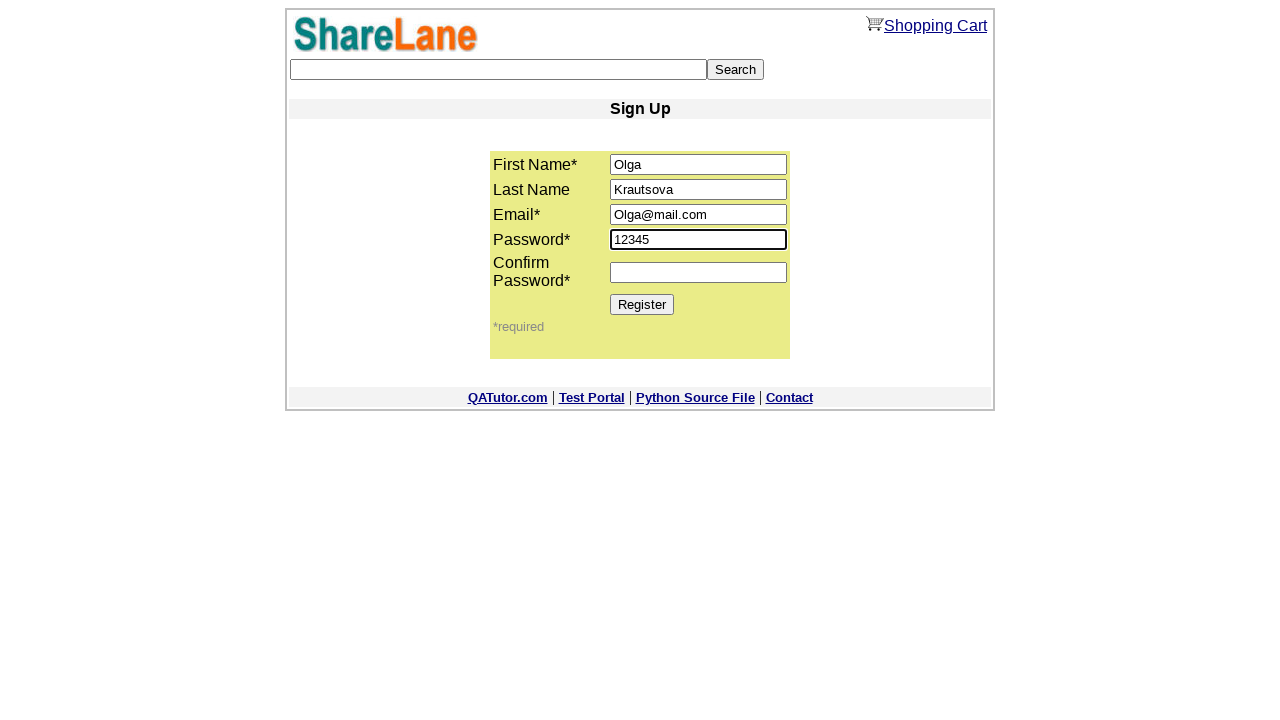

Filled password confirmation field with '12345' on input[name='password2']
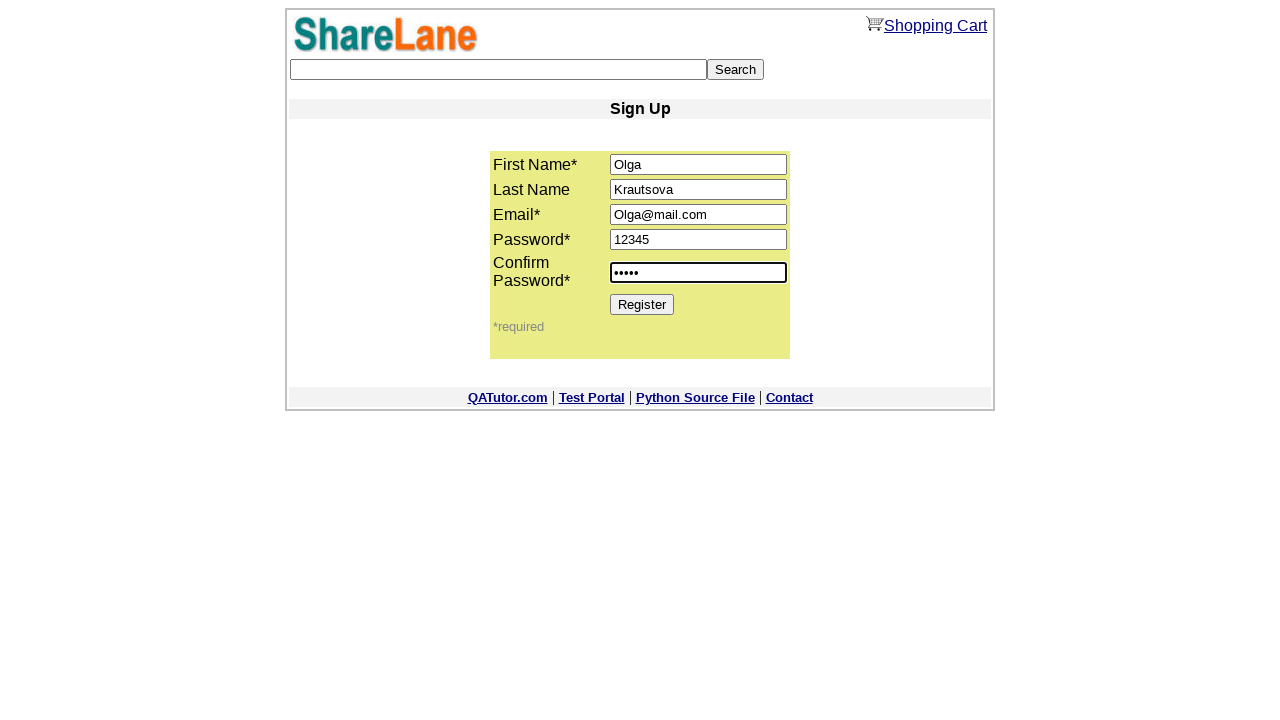

Clicked Register button to submit the form at (642, 304) on [value='Register']
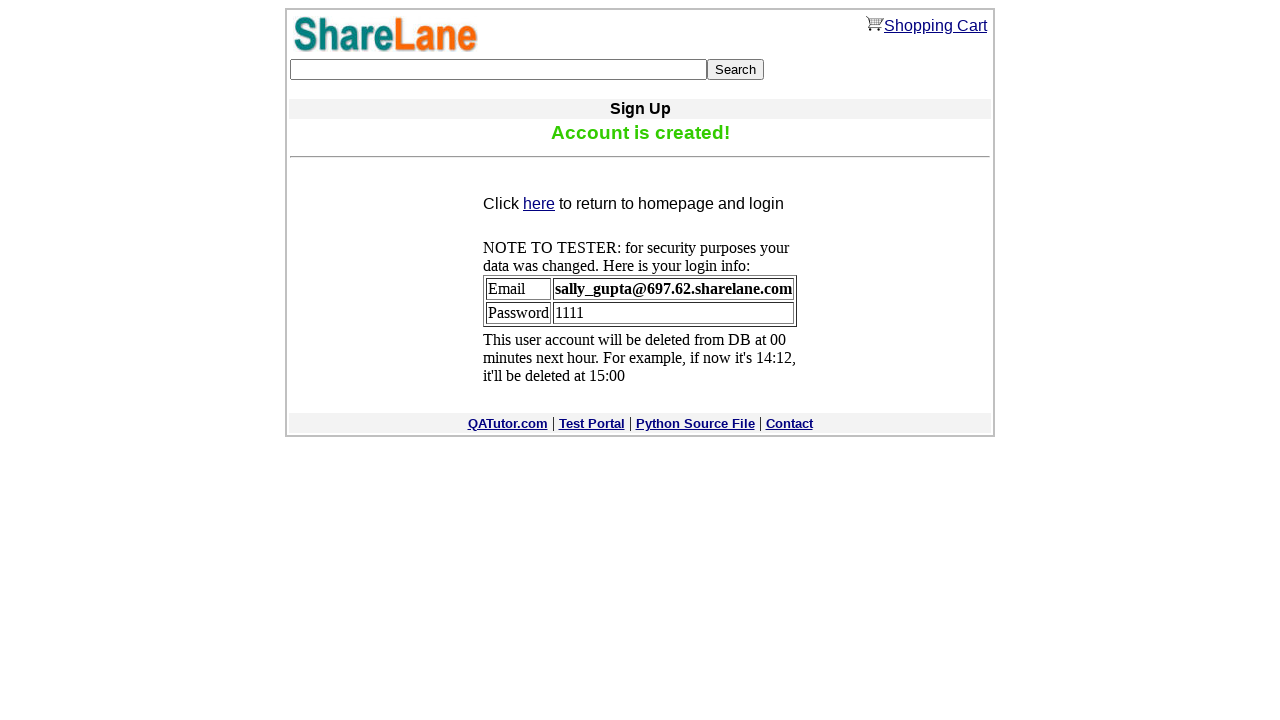

Registration confirmation message appeared
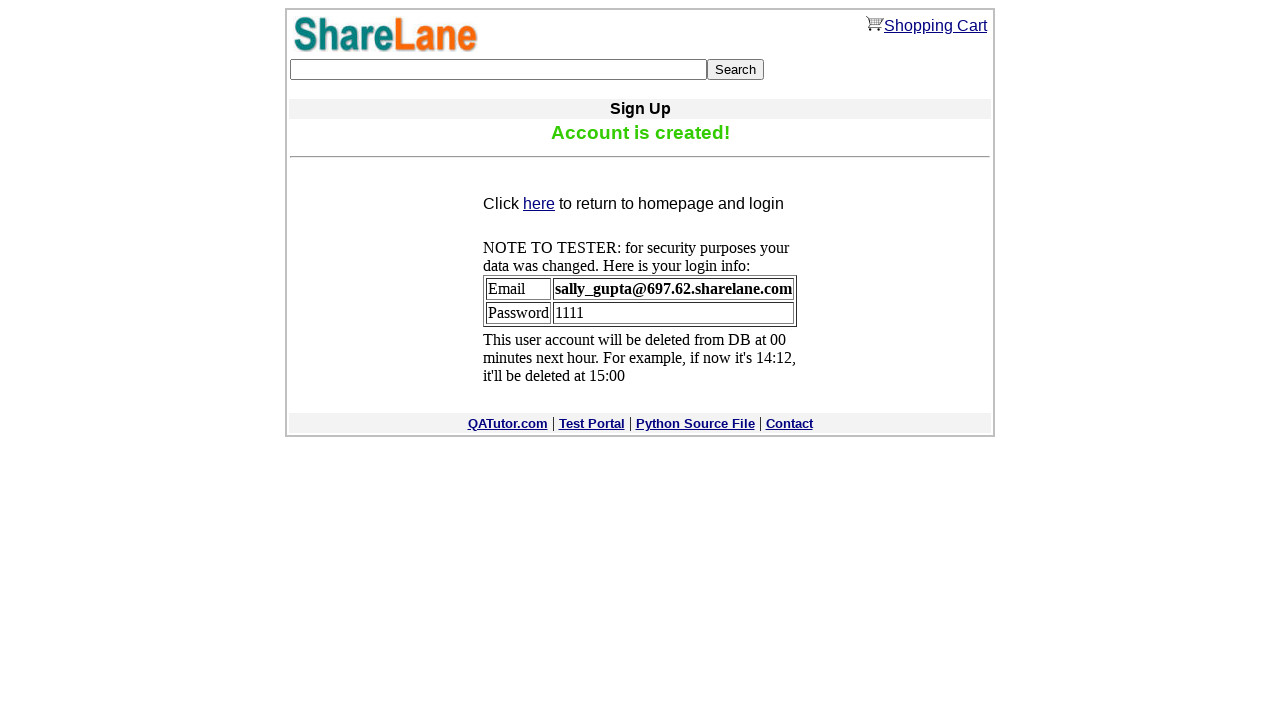

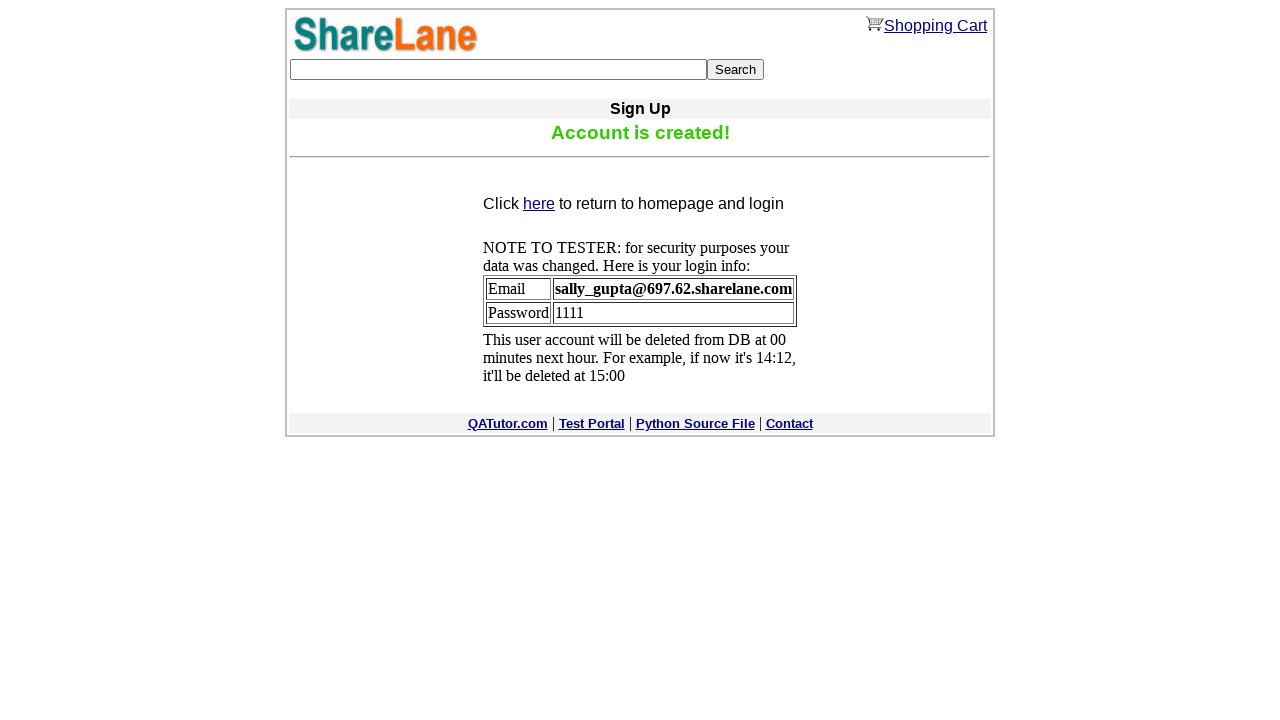